Tests UTC date string to Unix timestamp conversion by entering a UTC date, swapping mode, and converting

Starting URL: https://cse210-fa24-group4.github.io/cse210-fa24-group4/

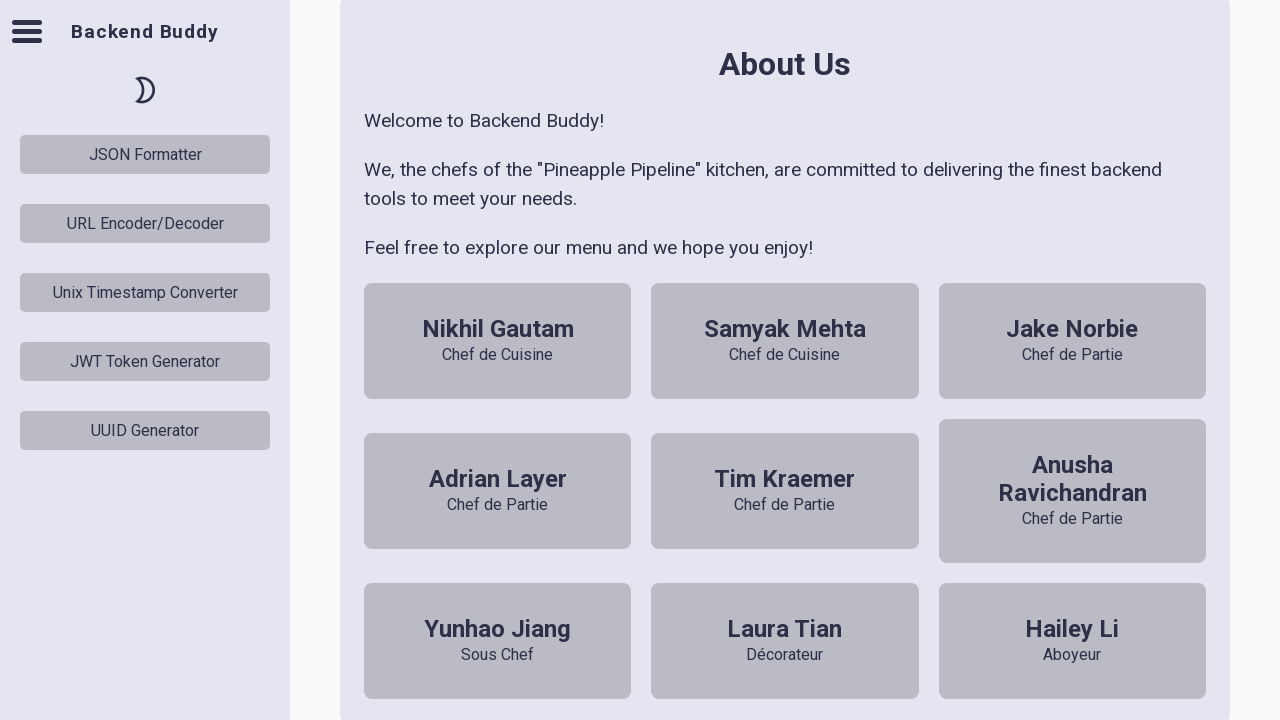

Unix Timestamp Converter tool button loaded
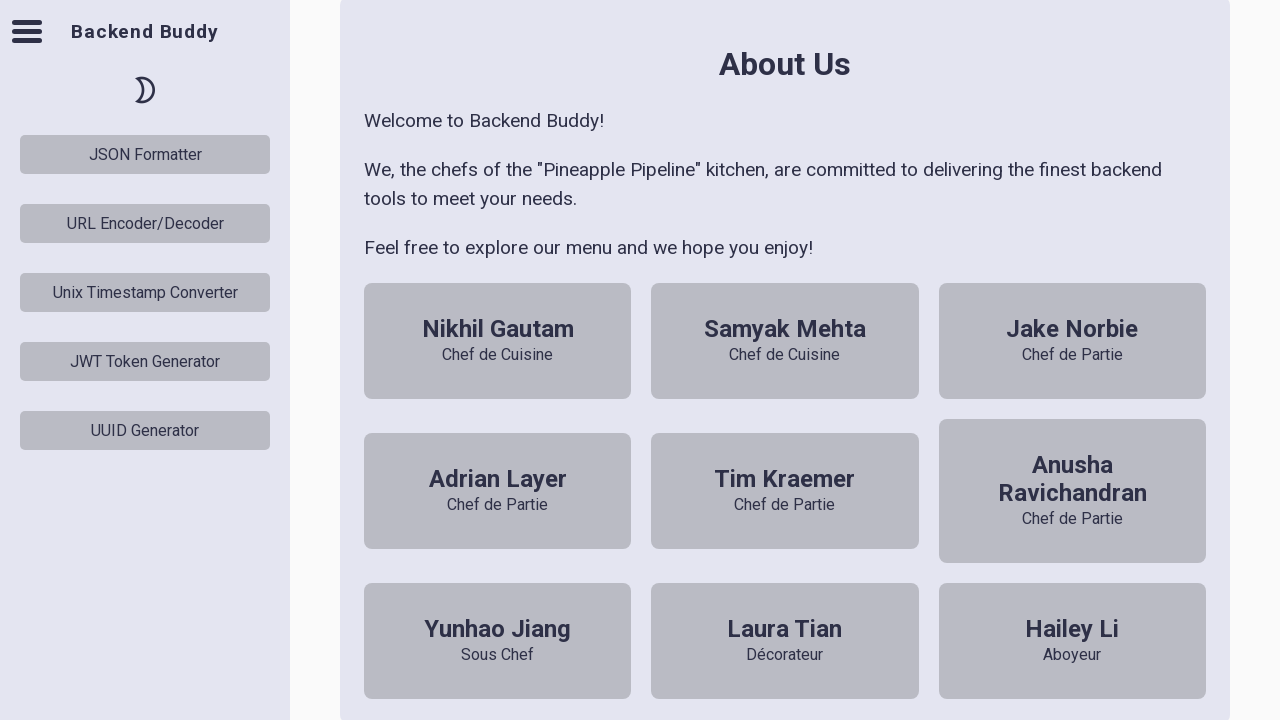

Clicked Unix Timestamp Converter button at (145, 292) on #unix-timestamp-converter-button
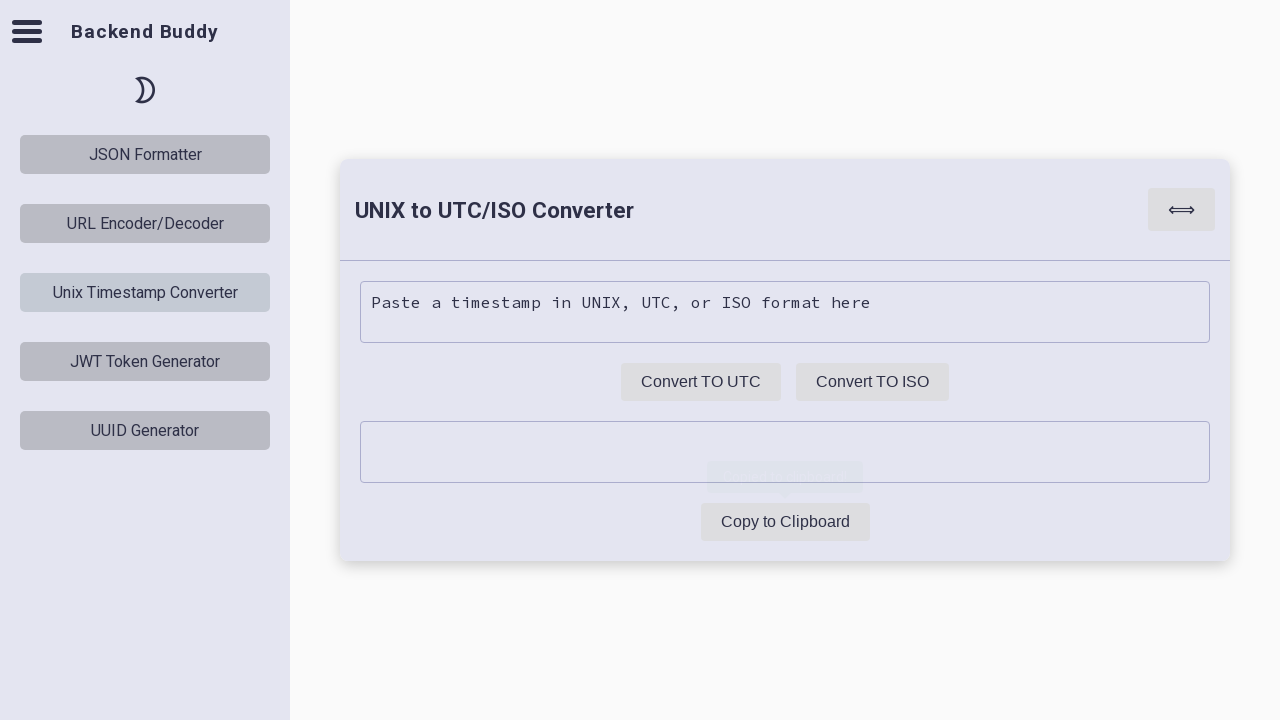

Unix Timestamp Converter tool rendered
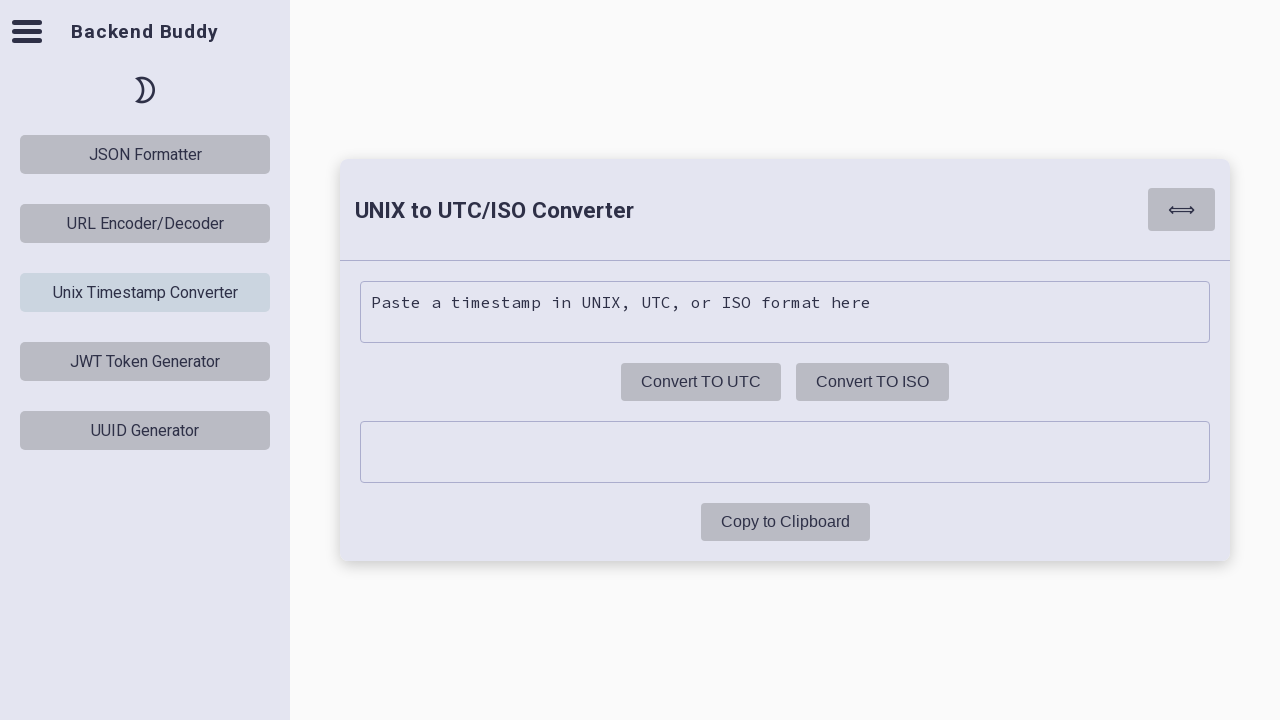

Entered UTC date string 'Wed, 01 Dec 2021 00:00:00 GMT' in input area on unix-timestamp-converter-tool .input-area
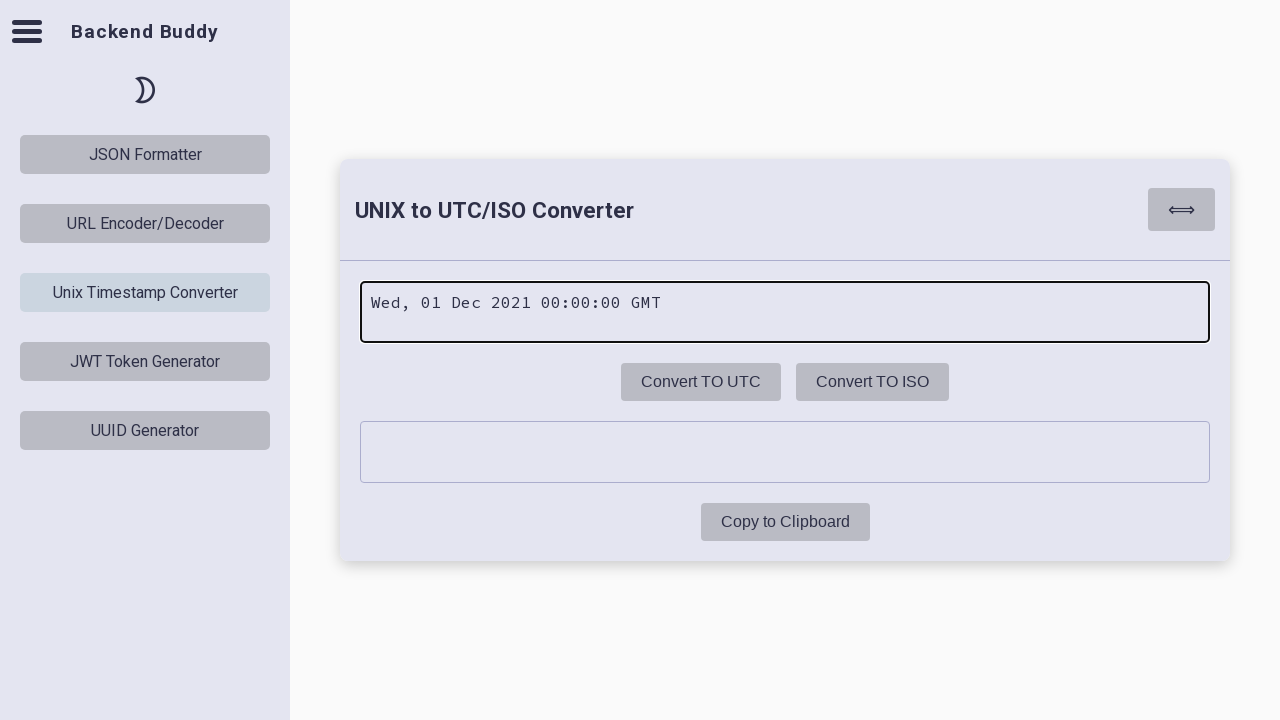

Clicked swap button to switch conversion direction at (1182, 210) on unix-timestamp-converter-tool .swap-btn
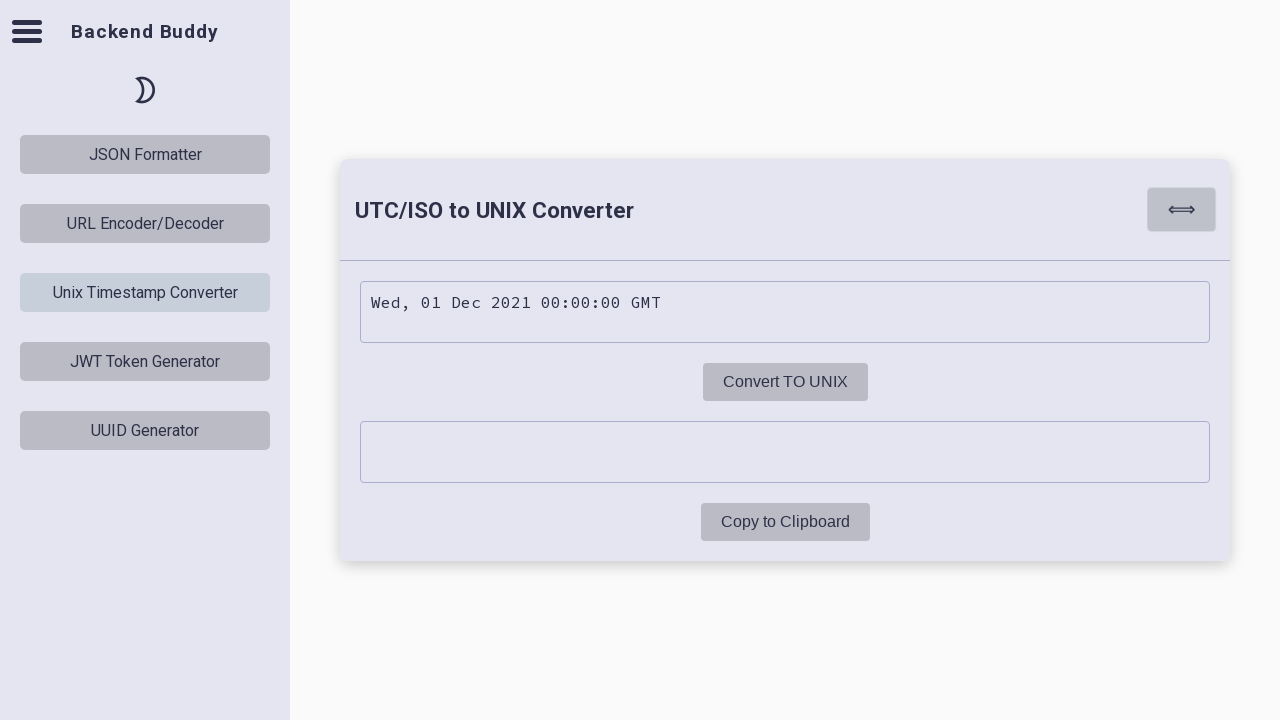

Clicked convert to Unix button at (785, 382) on unix-timestamp-converter-tool .convert-to-unix-btn
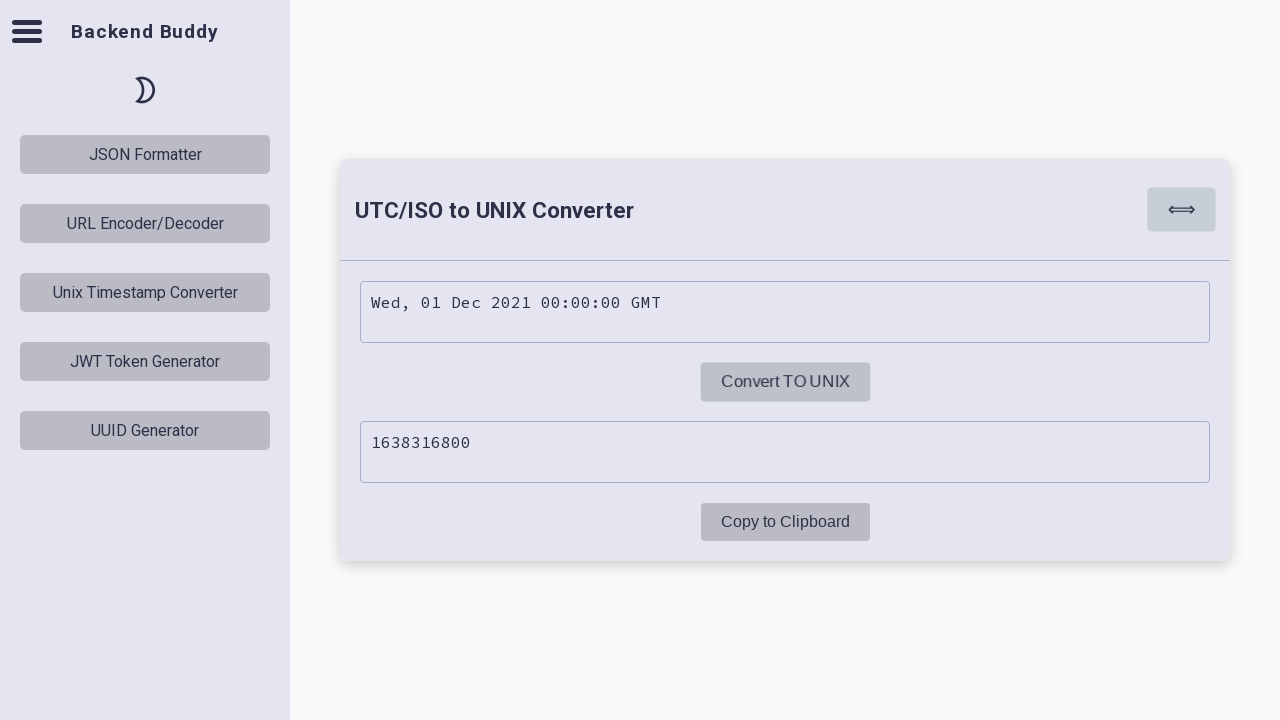

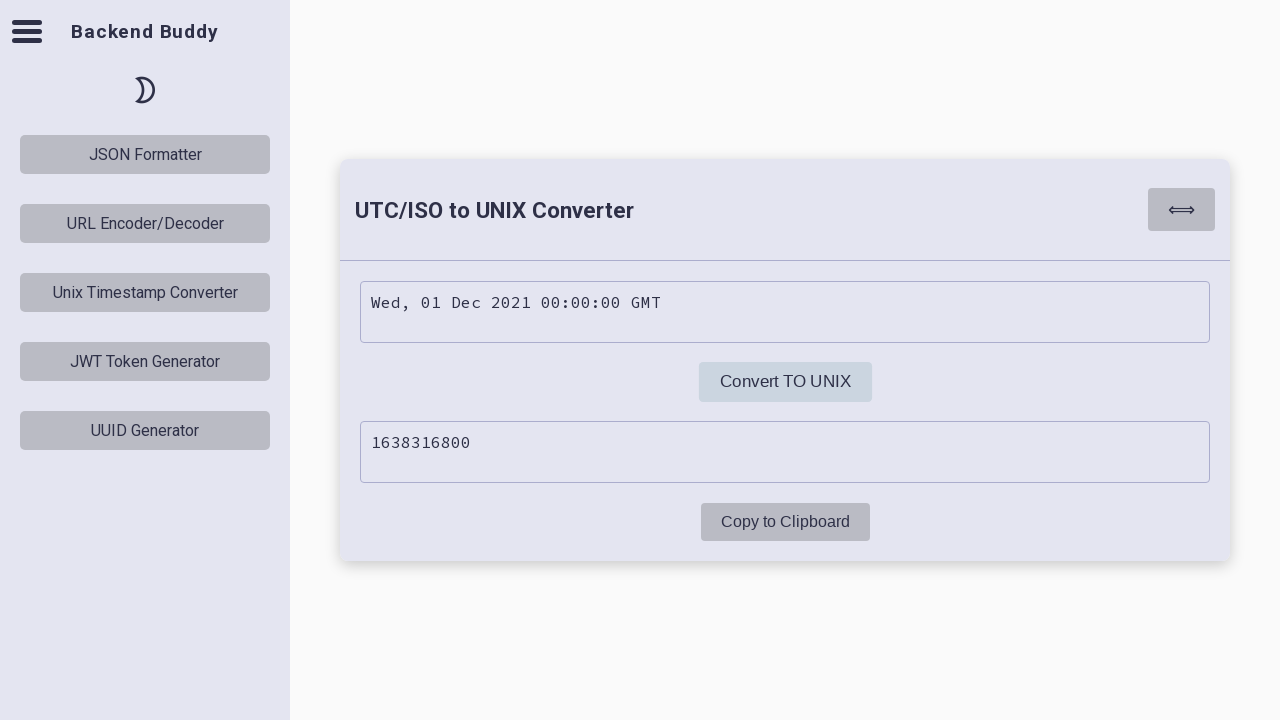